Navigates to Sauce Labs guinea-pig test page and interacts with form elements including email field, comments field, and submit button

Starting URL: https://saucelabs.com/test/guinea-pig

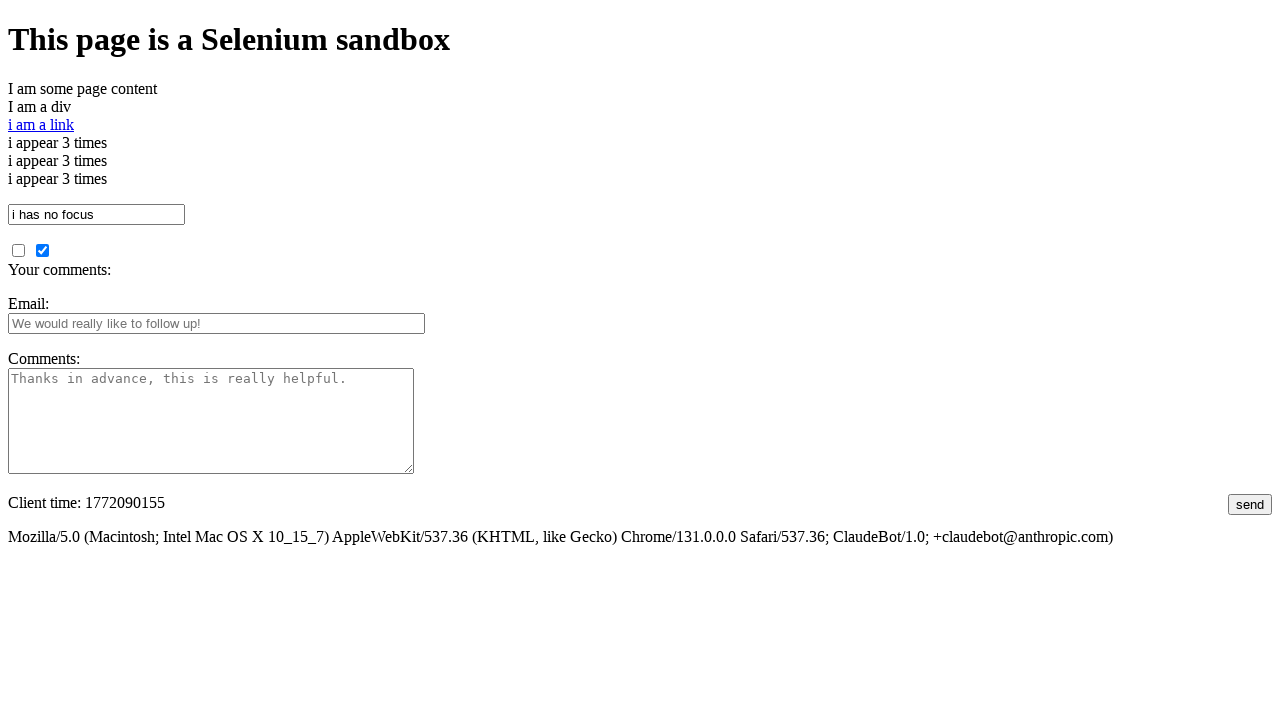

Filled email field with 'test.user@example.com' on input[name='fbemail']
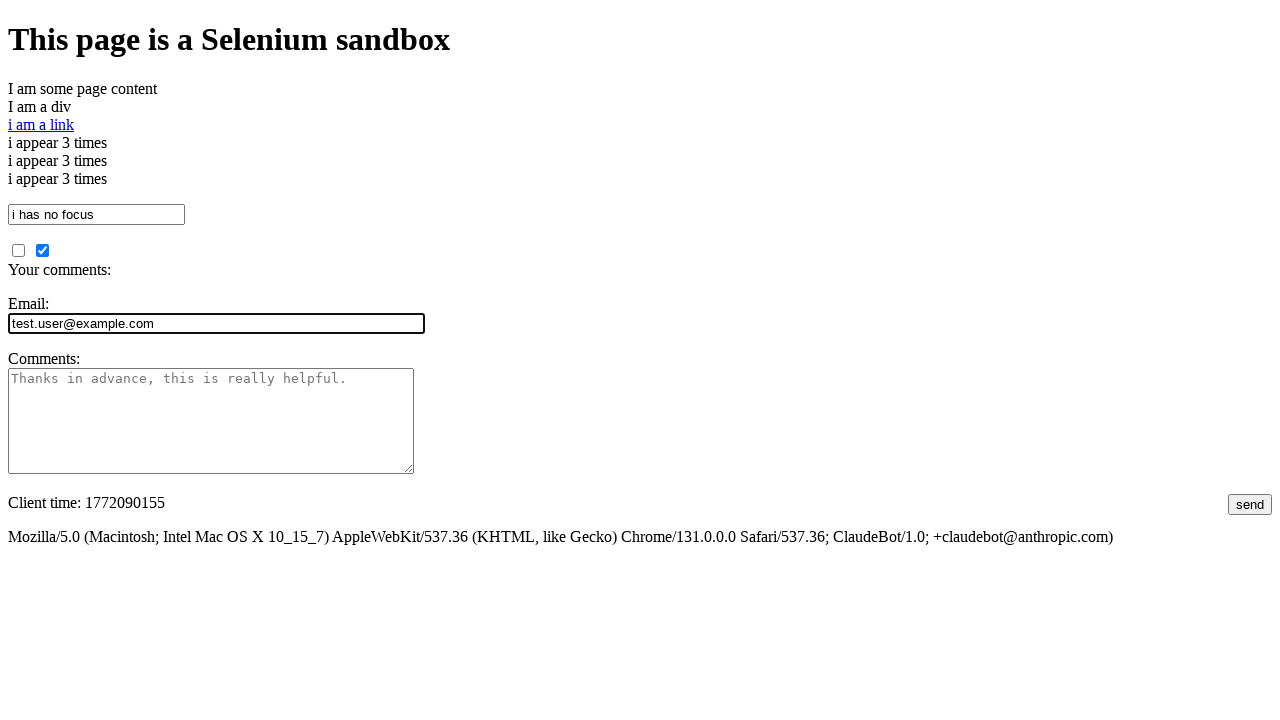

Filled comments field with 'This is a test comment' on textarea[name='comments']
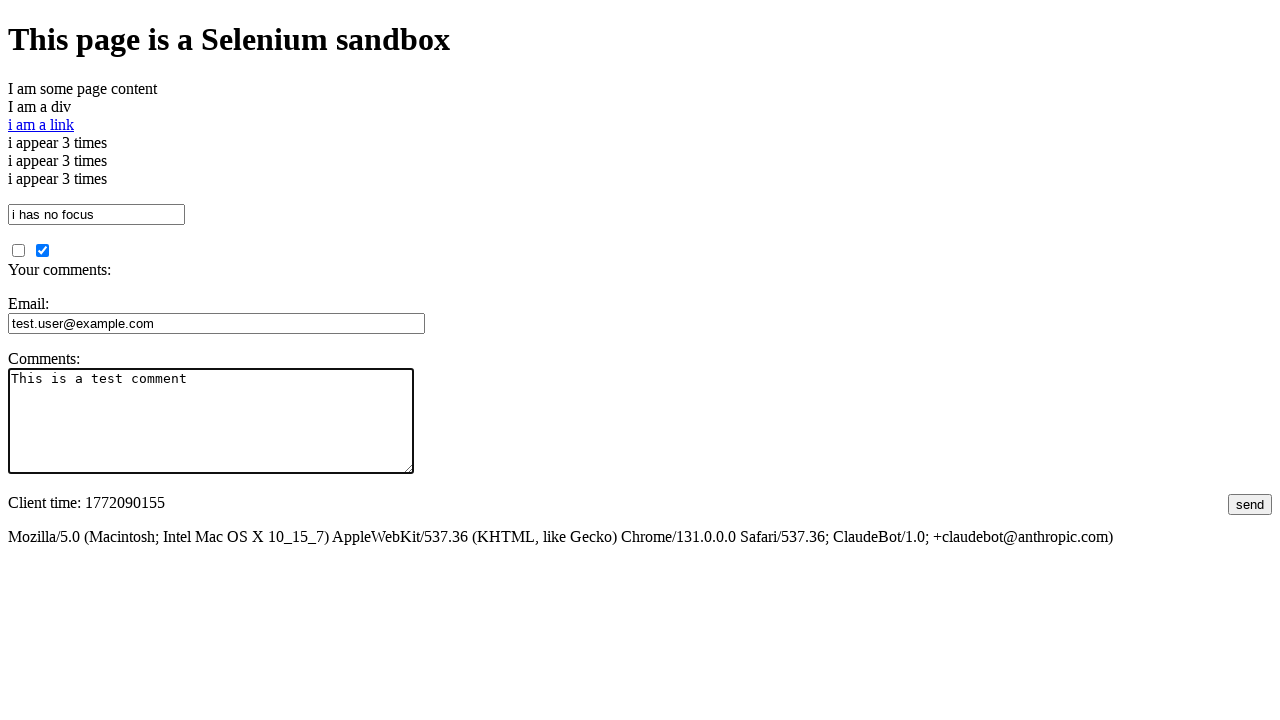

Clicked submit button to send form at (1250, 504) on input[name='submit']
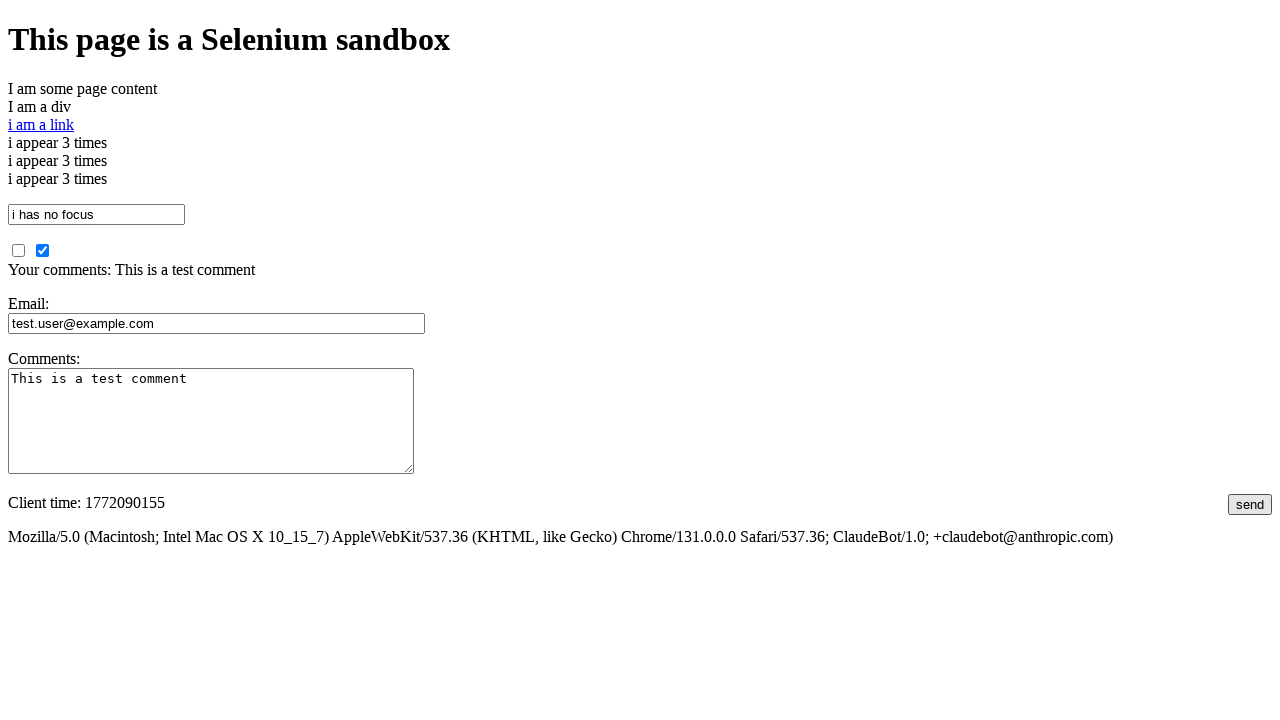

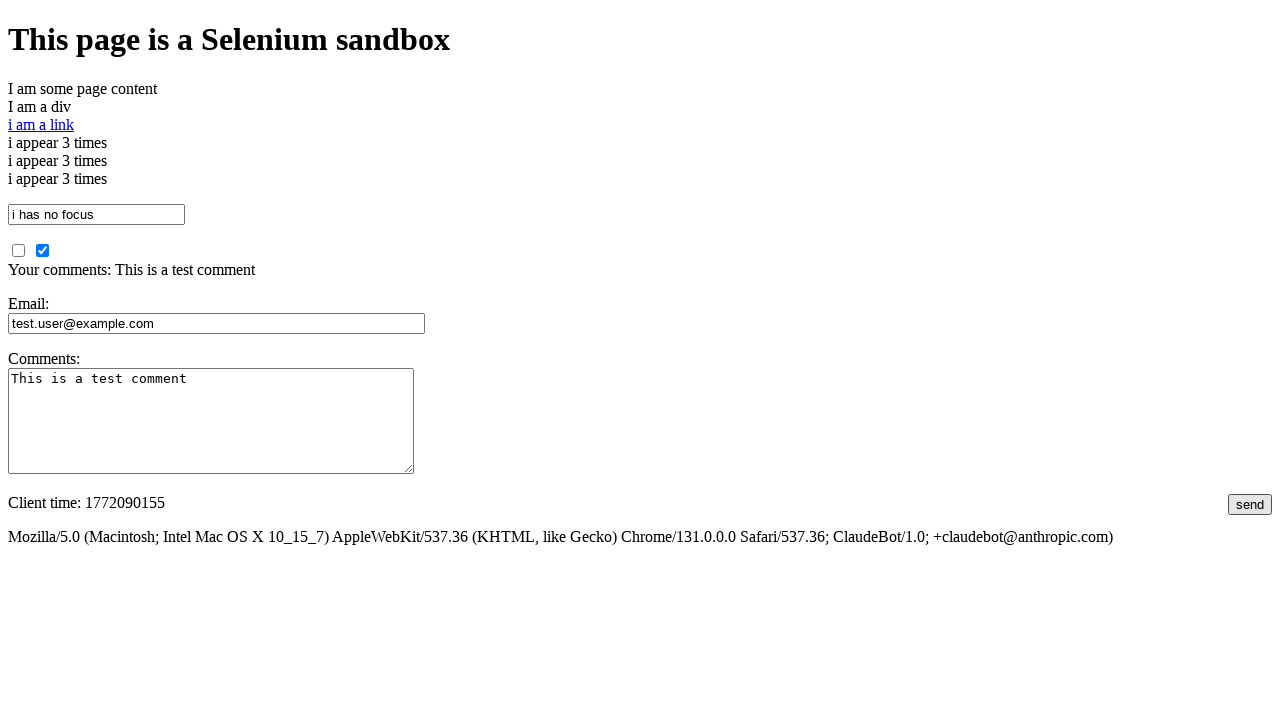